Solves a math problem on a form by calculating the result of a mathematical formula and submitting the answer along with checkbox and radio button selections

Starting URL: http://suninjuly.github.io/math.html?ruler=robots

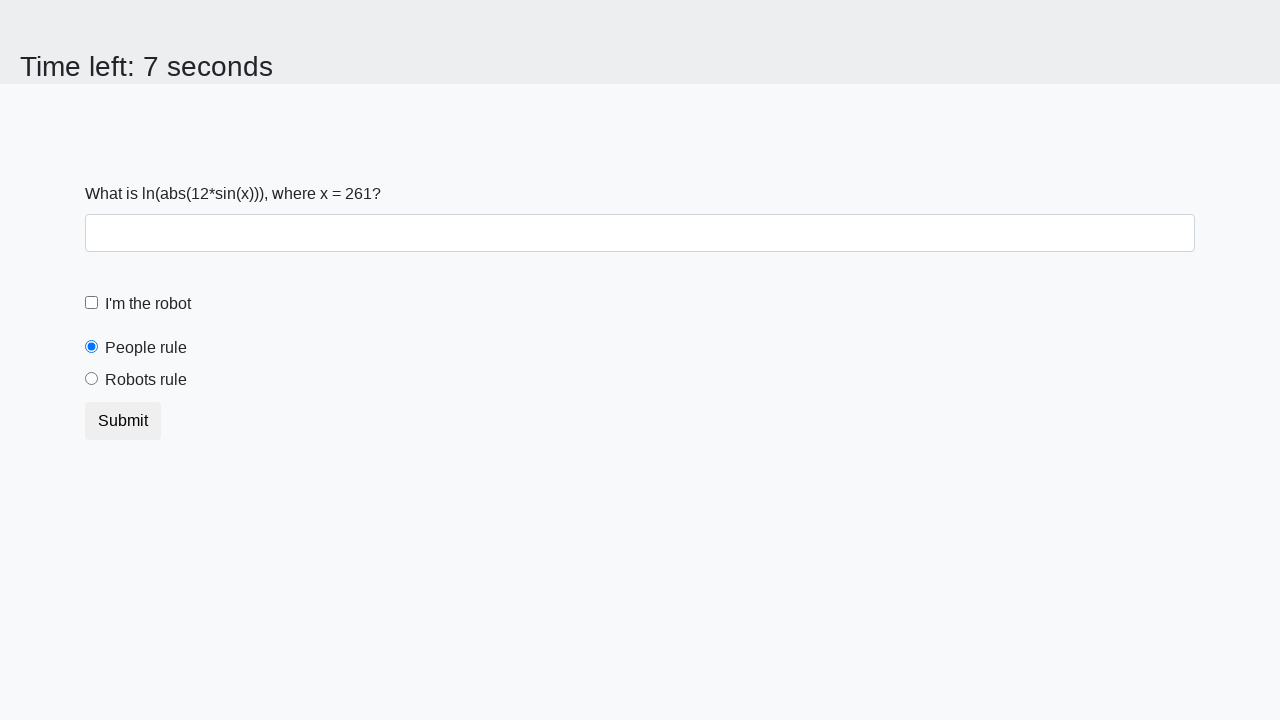

Retrieved x value from the page
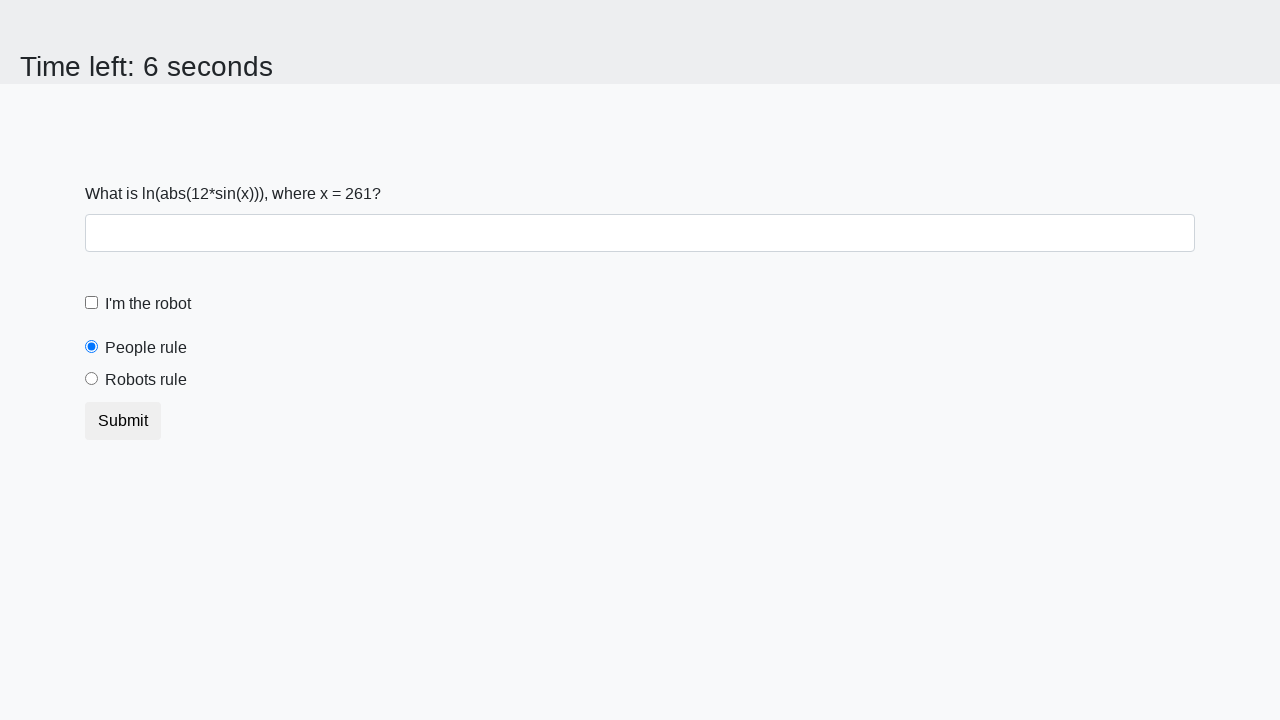

Calculated mathematical formula result: ln(abs(12*sin(x)))
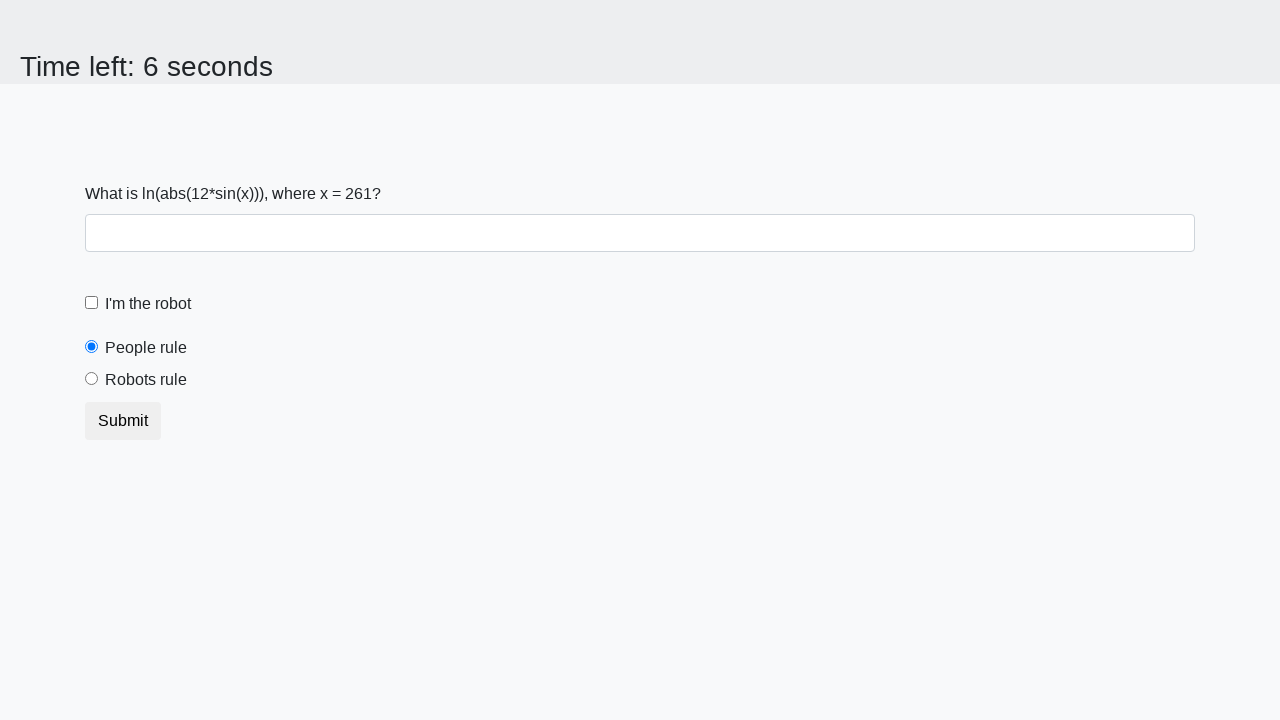

Filled answer field with calculated result on #answer
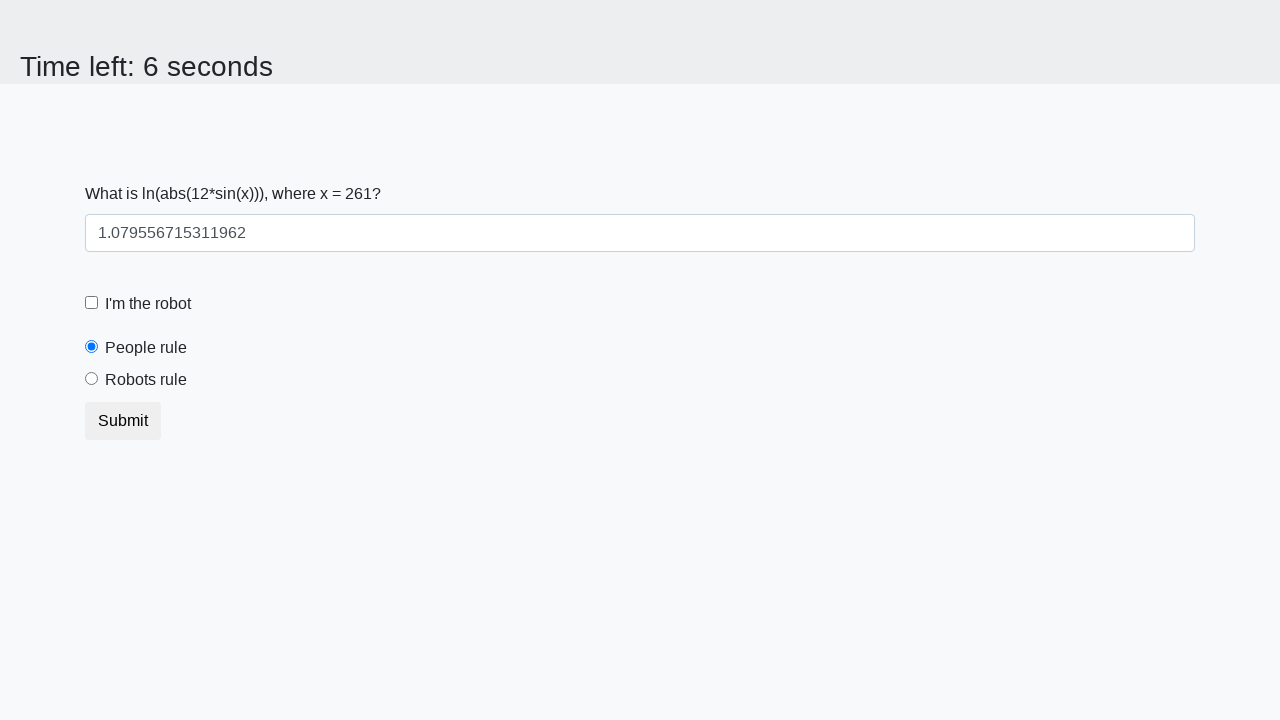

Clicked the robot checkbox at (92, 303) on #robotCheckbox
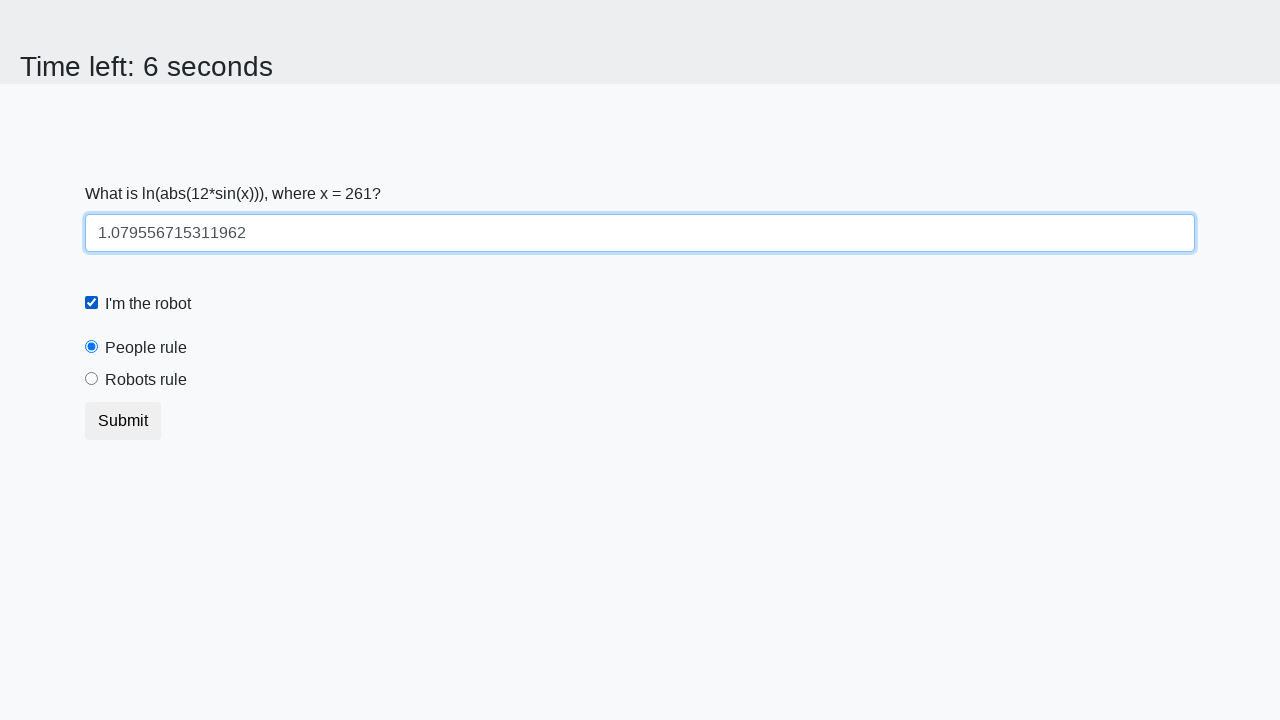

Clicked the robots rule radio button at (92, 379) on #robotsRule
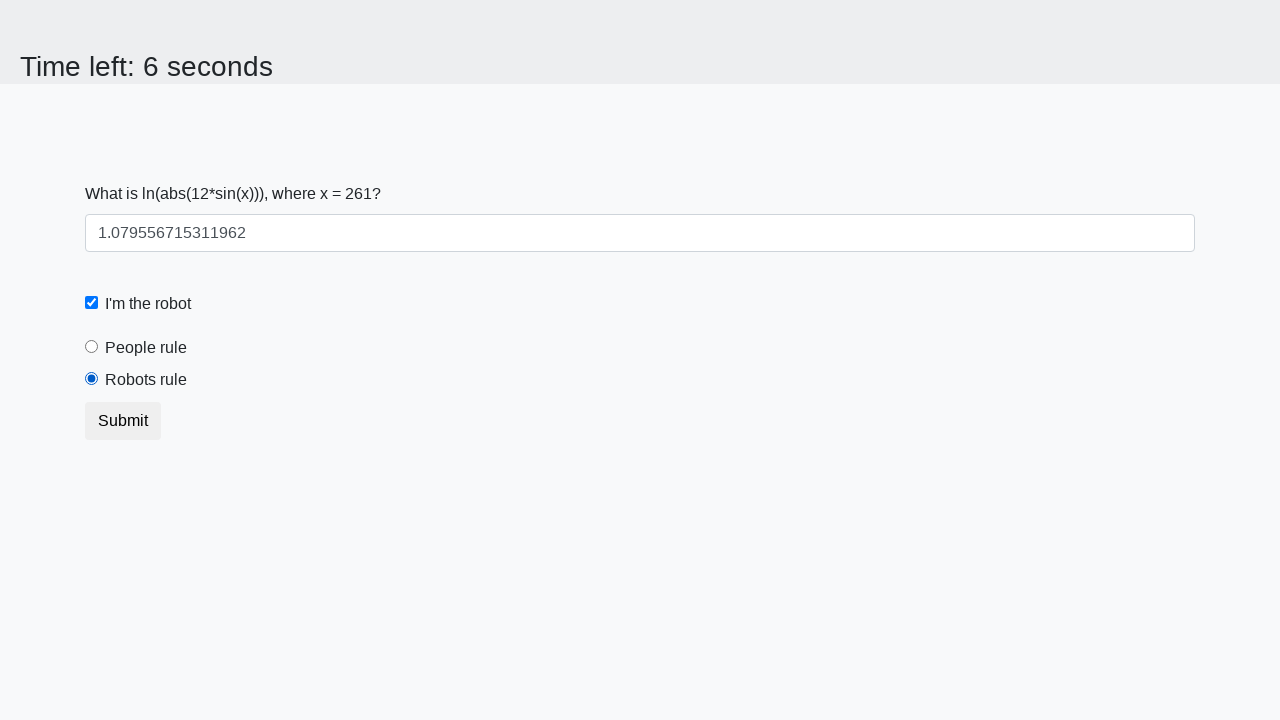

Submitted the form at (123, 421) on button[type='submit']
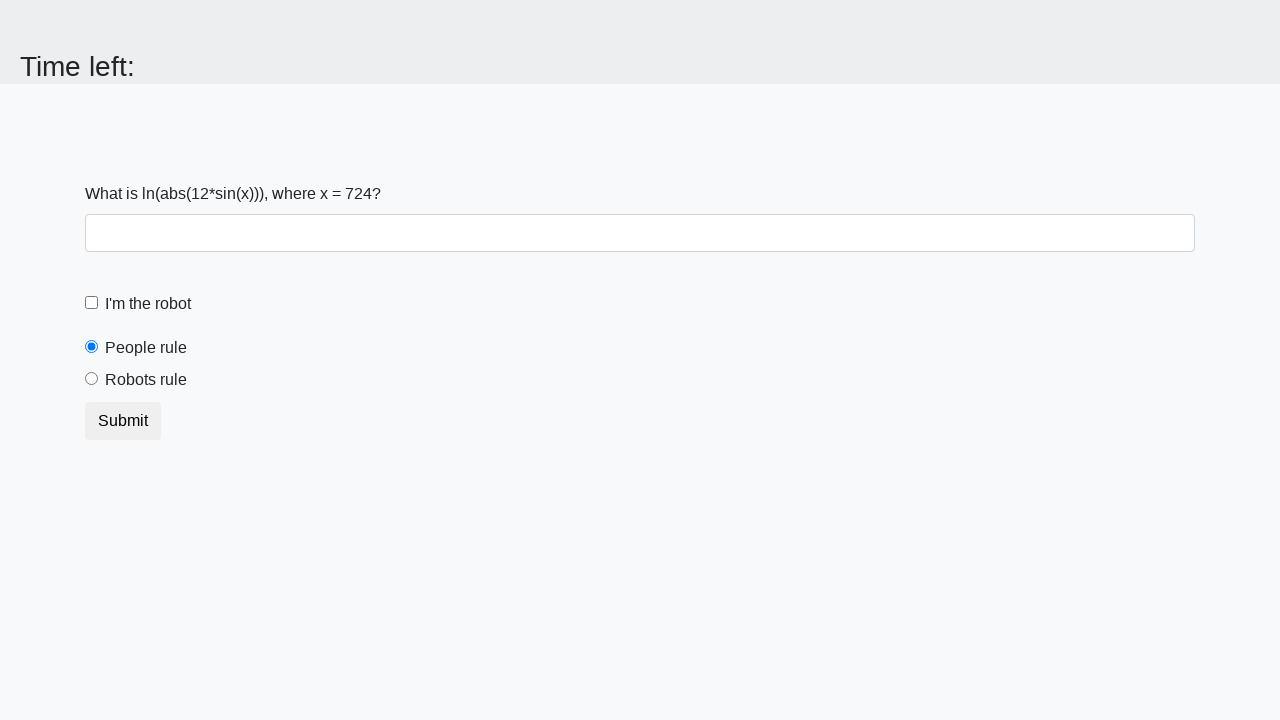

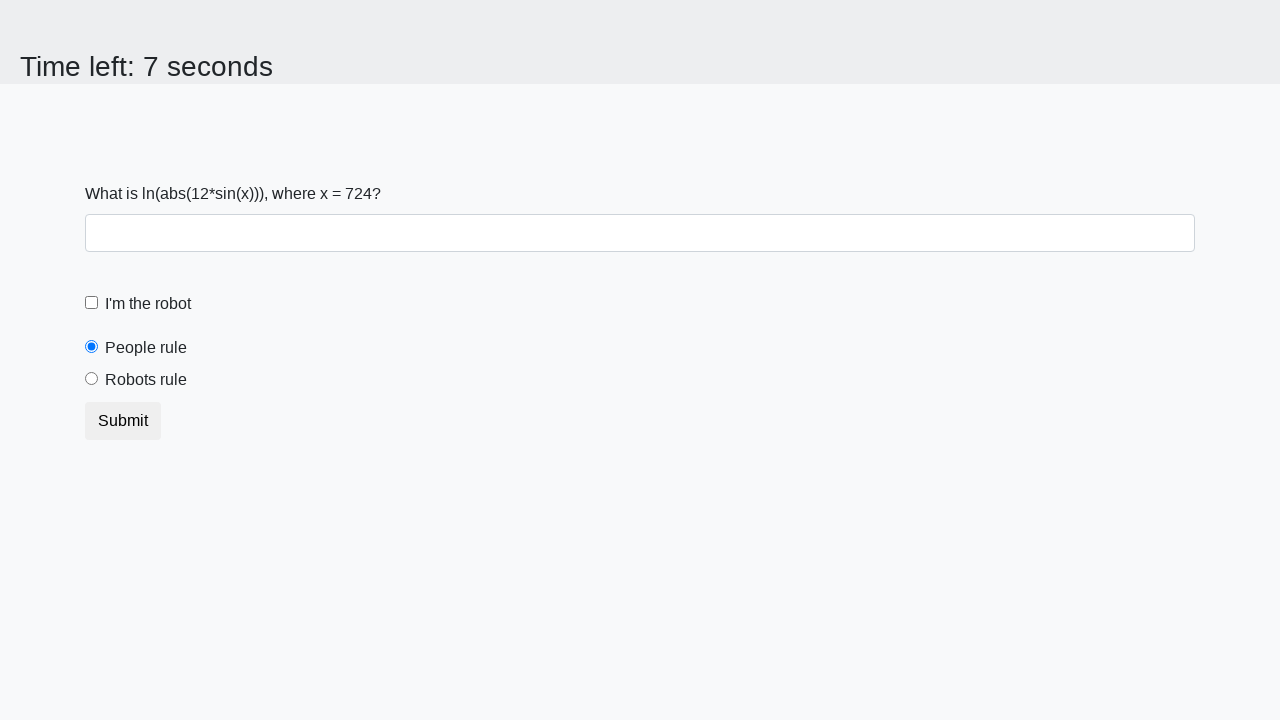